Locates a link element by its exact link text "Mortgage Calcs" and verifies it exists

Starting URL: https://www.mortgagecalculator.org/

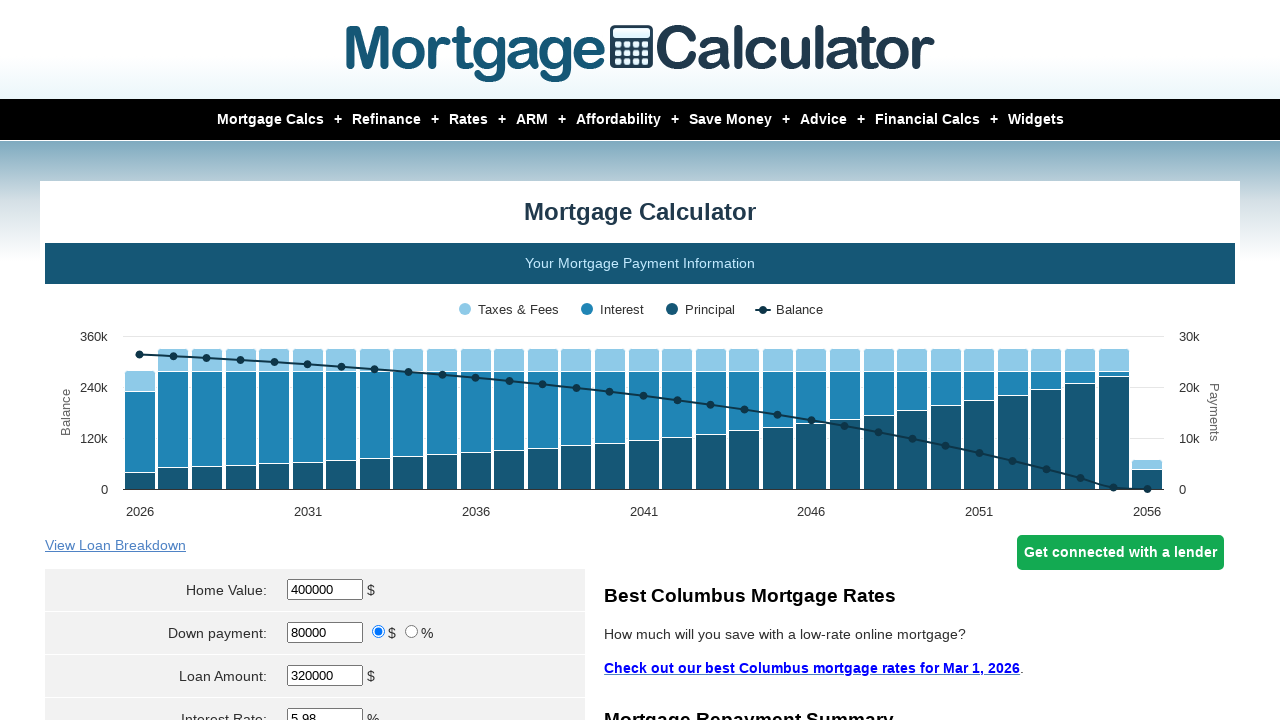

Navigated to https://www.mortgagecalculator.org/
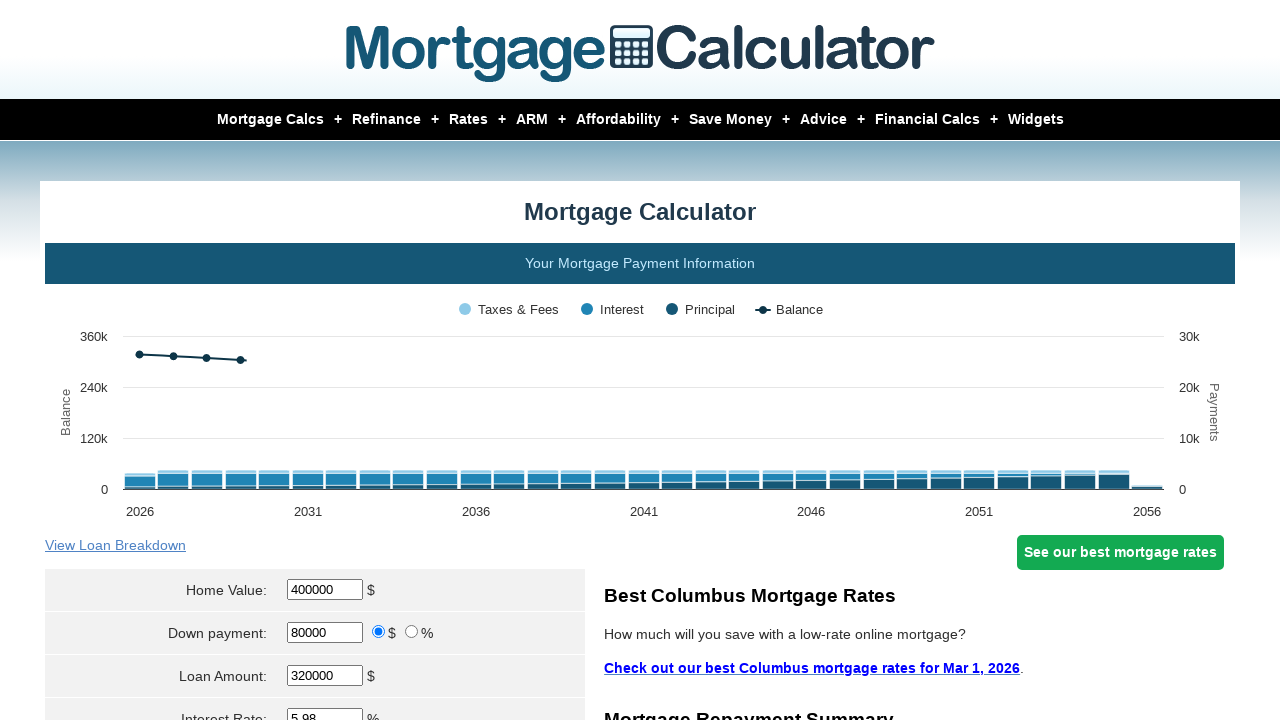

Located 'Mortgage Calcs' link element by exact text
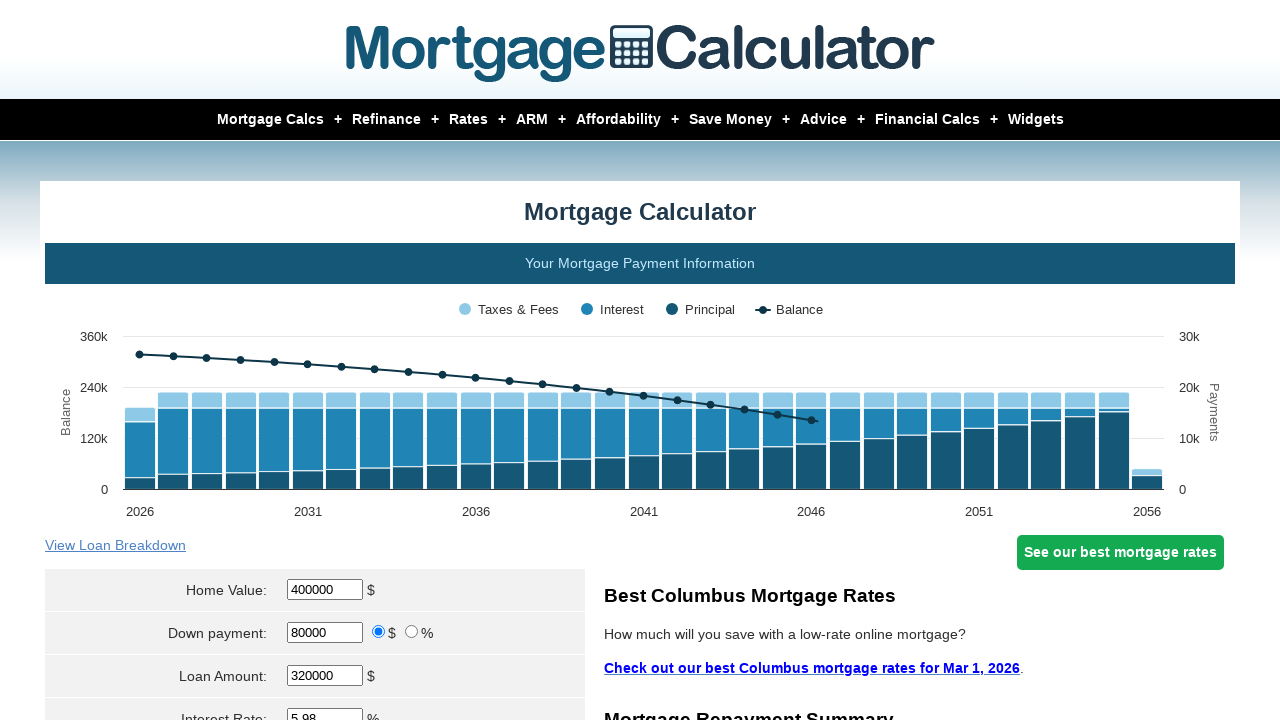

Verified 'Mortgage Calcs' link is visible and exists
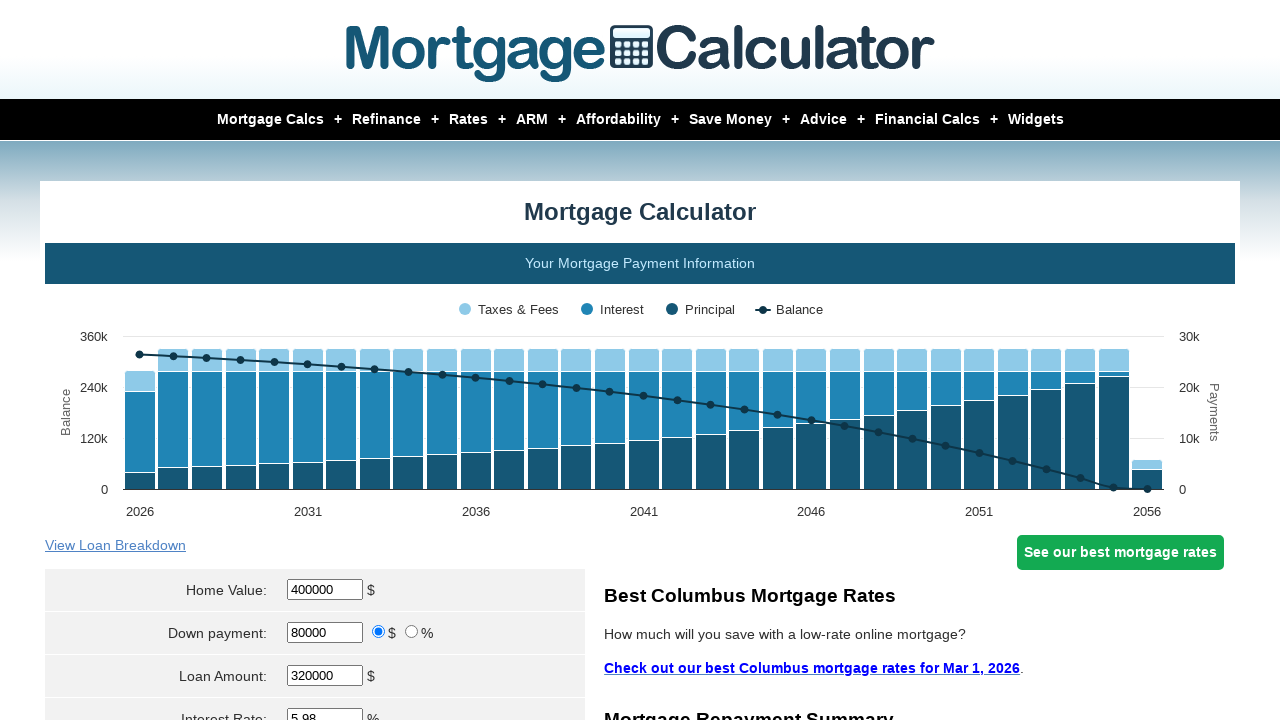

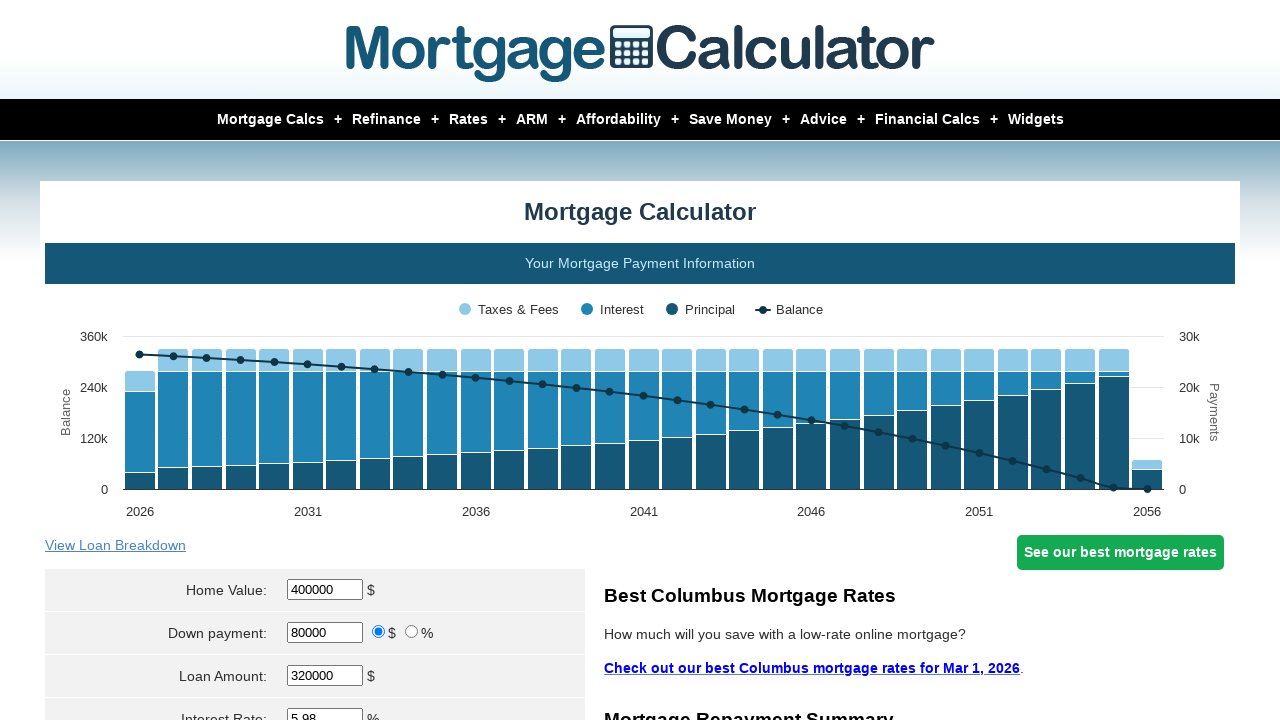